Navigates to an e-commerce website, sets a city location, then navigates to a product page and verifies that product availability elements (add to cart button, availability info) are displayed.

Starting URL: https://www.vseinstrumenti.ru/

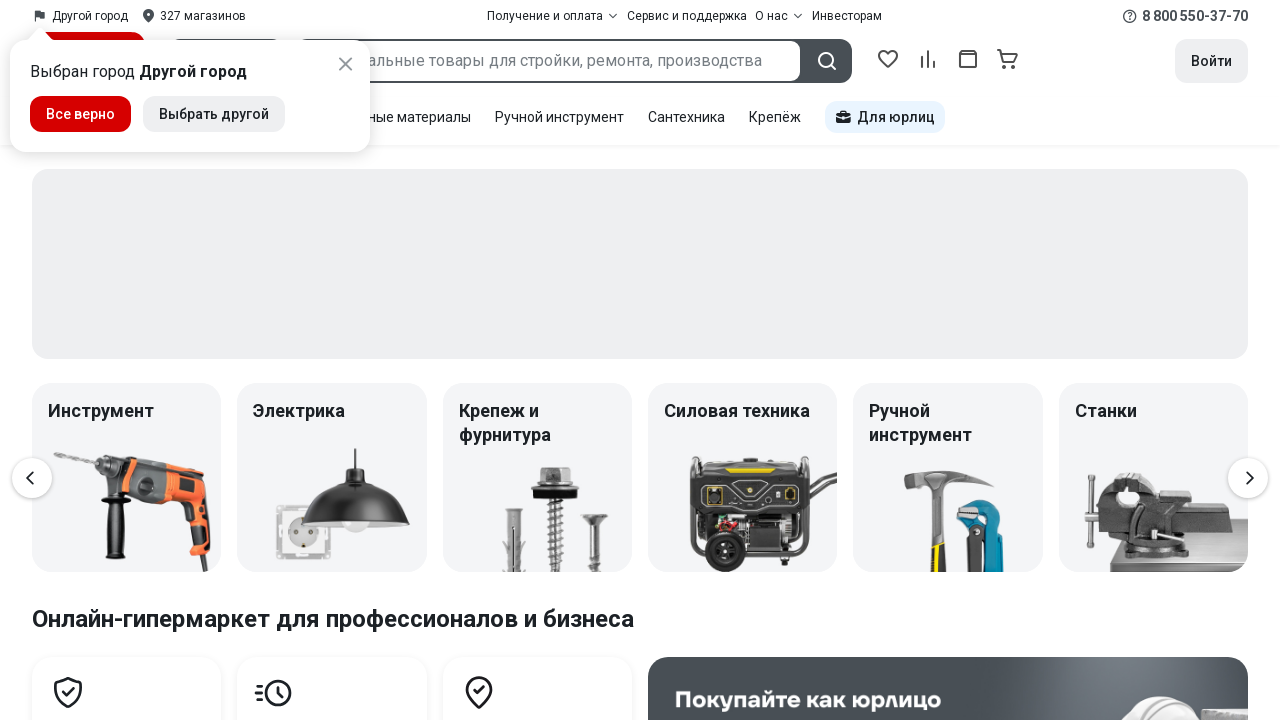

Waited for home page to load (domcontentloaded)
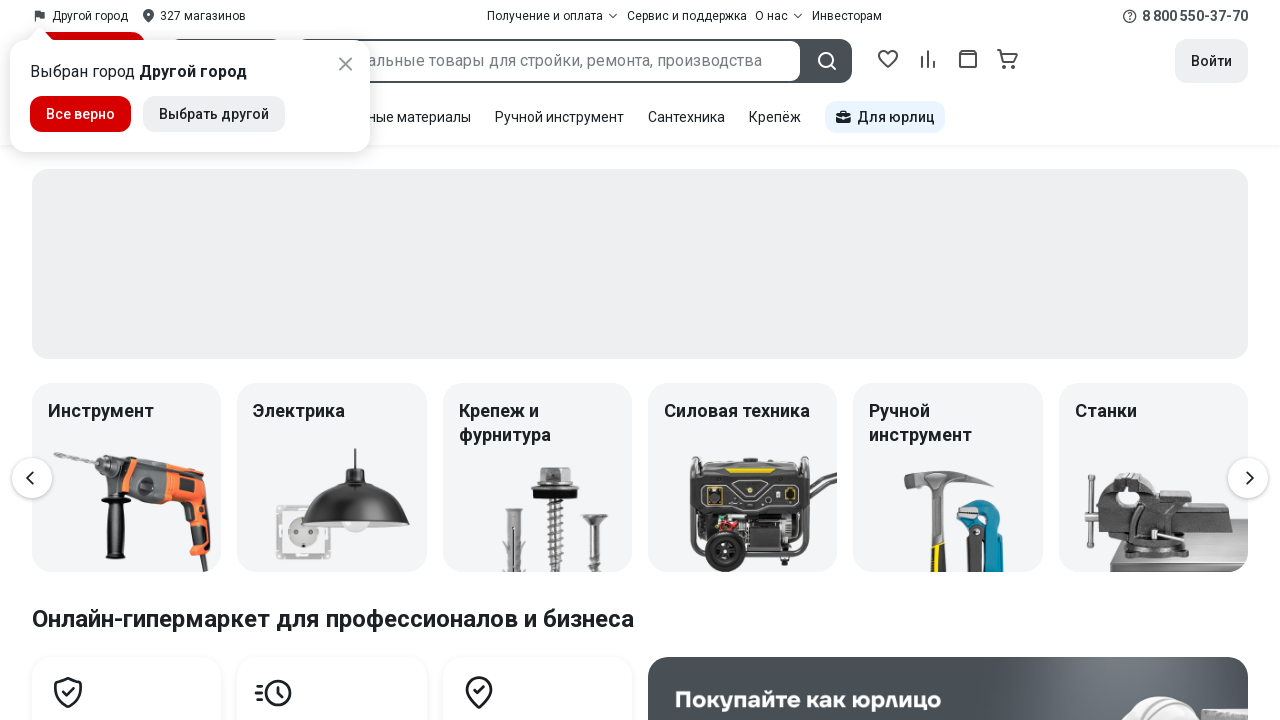

Moved mouse to position (500, 300) at (500, 300)
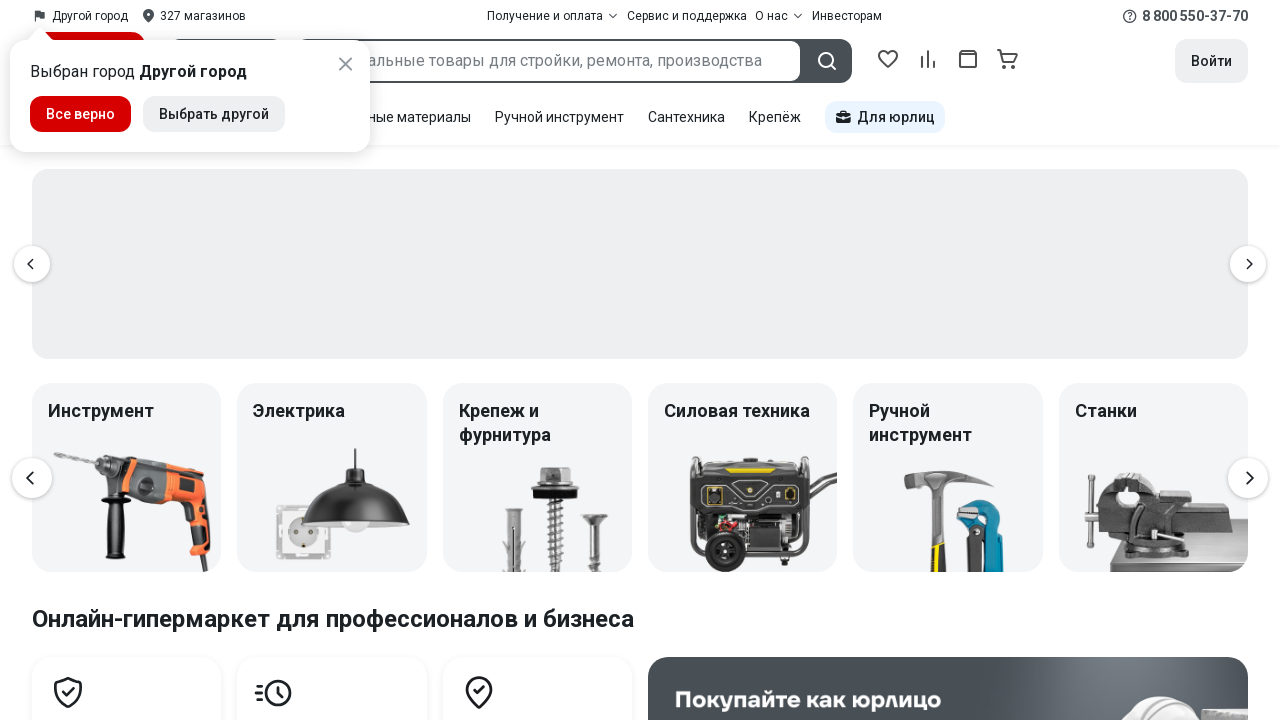

Navigated to city change URL and set location to Moscow
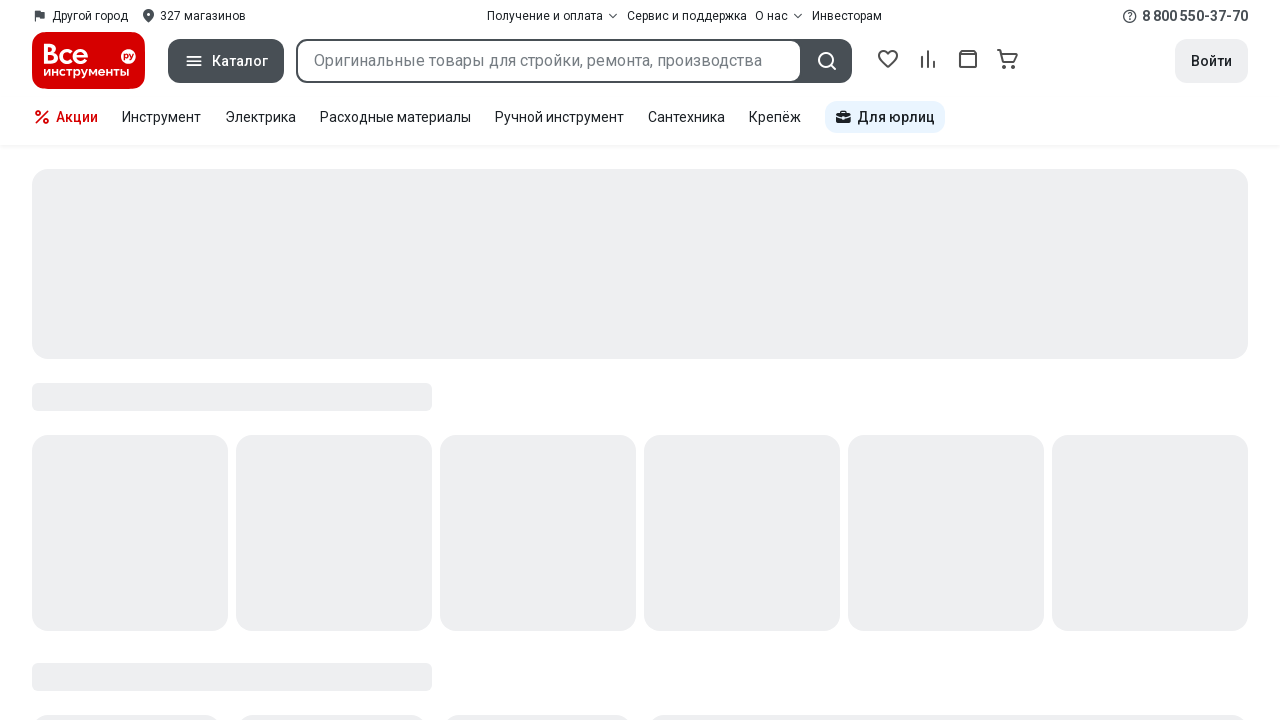

Waited 1 second after city change
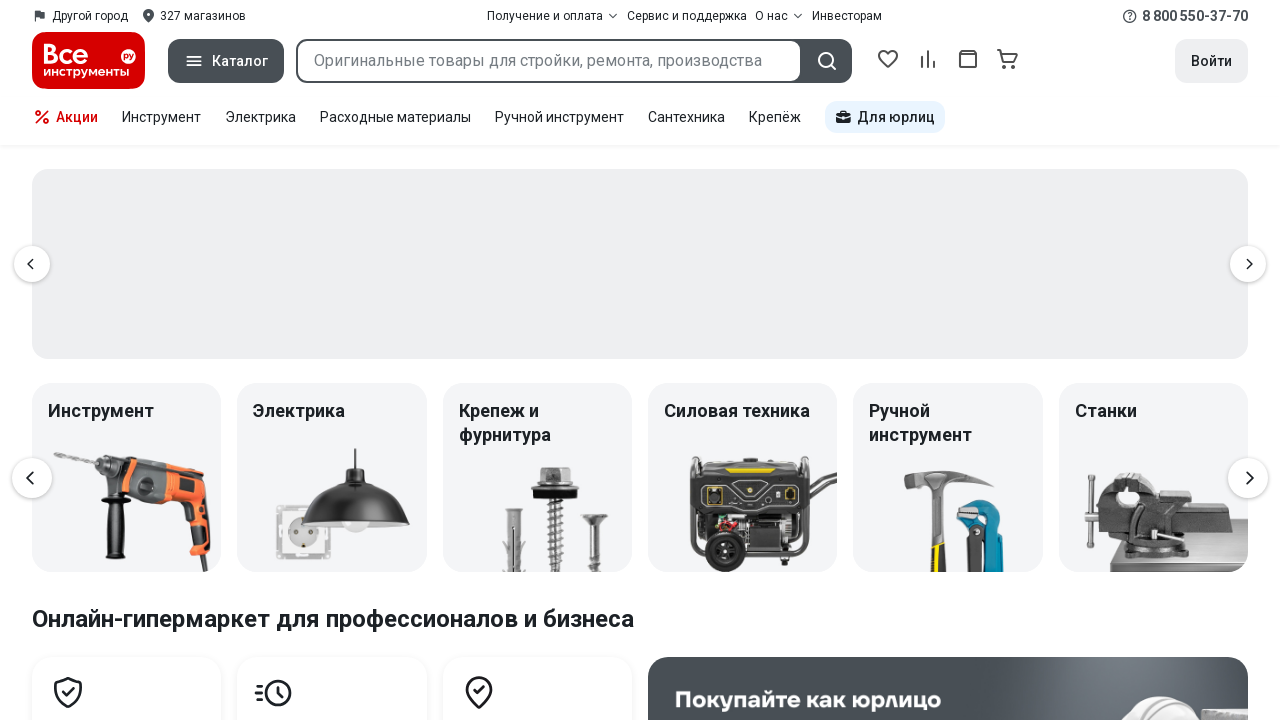

Navigated to product page (vibration pump)
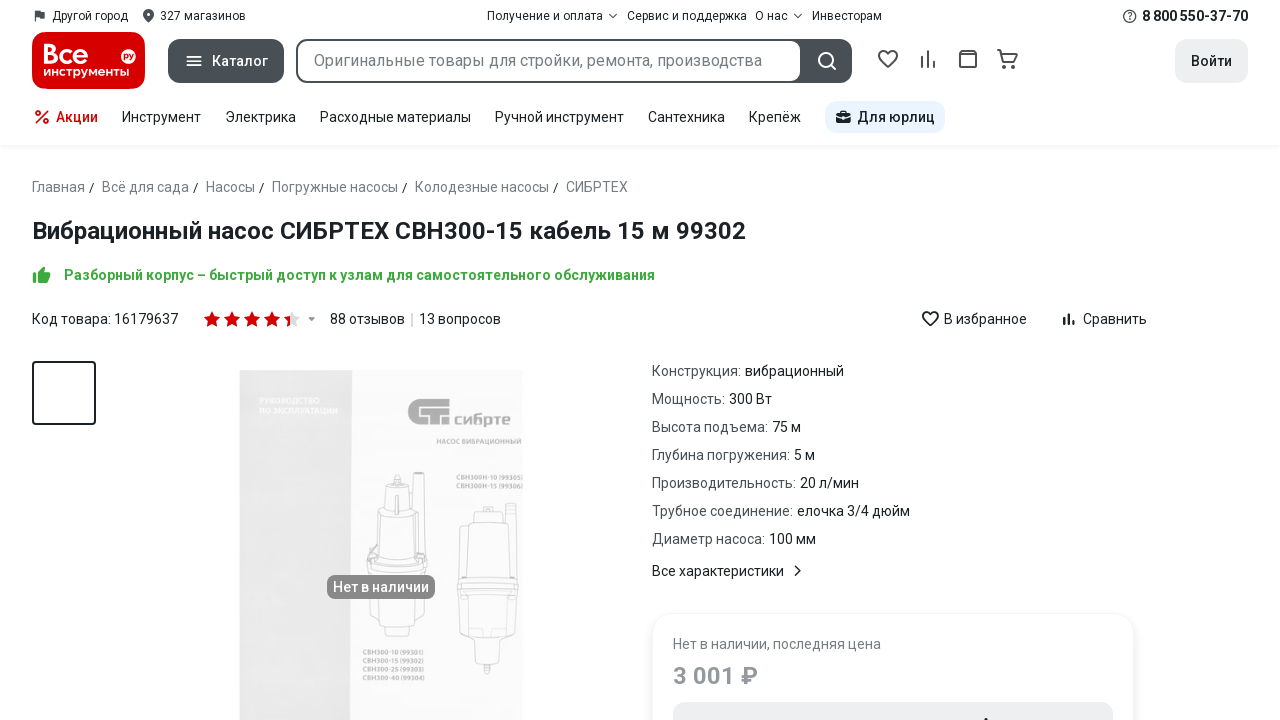

Waited 1 second for product page content to load
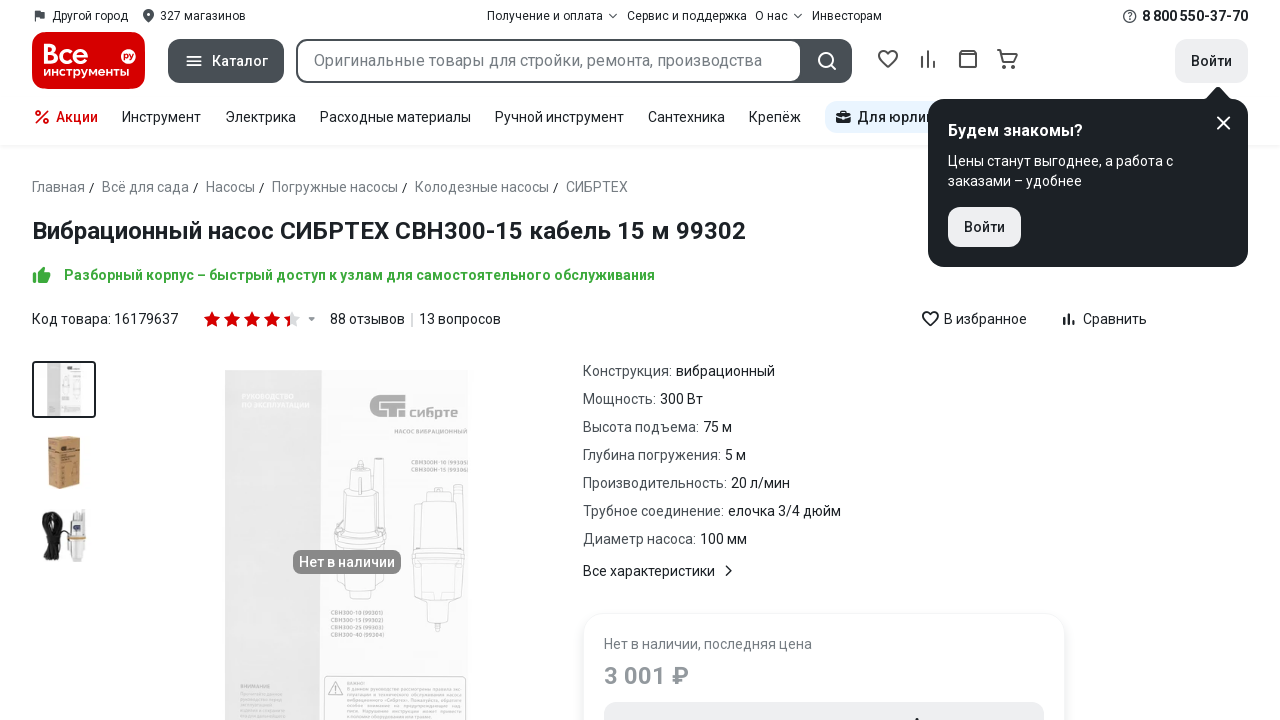

Checked if add to cart button is visible: True
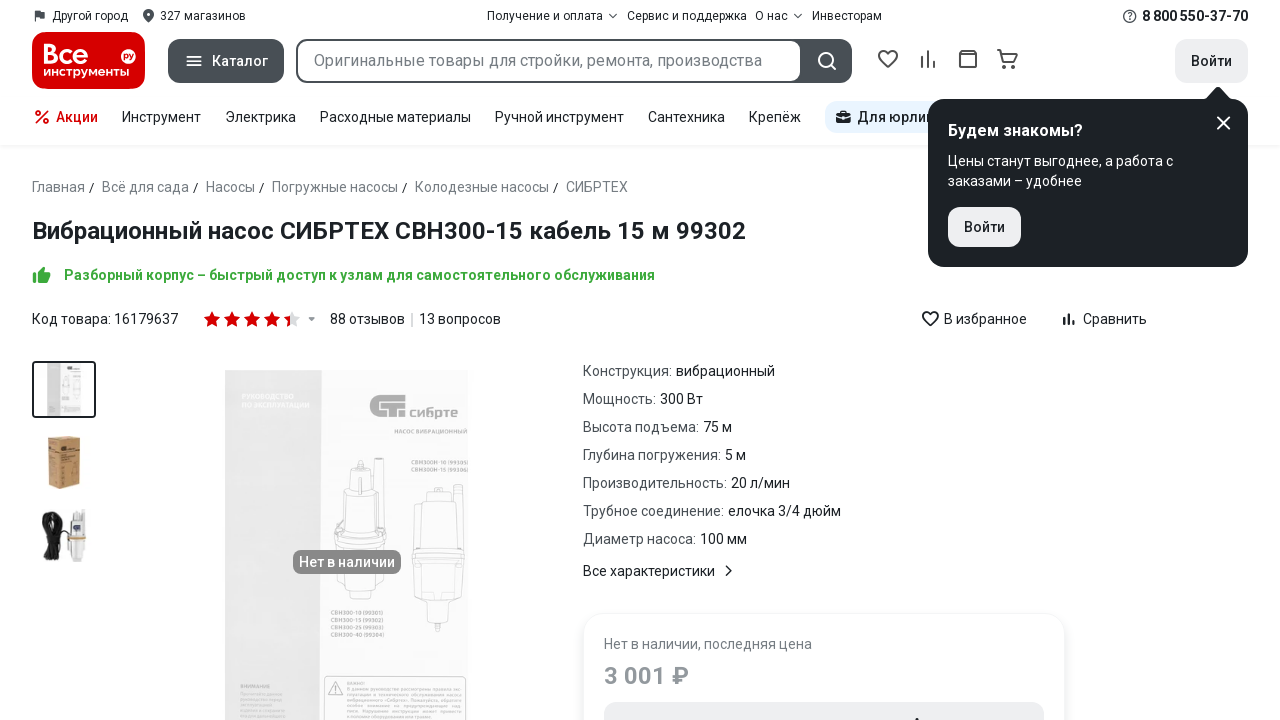

Verified that product availability info element is present on the page
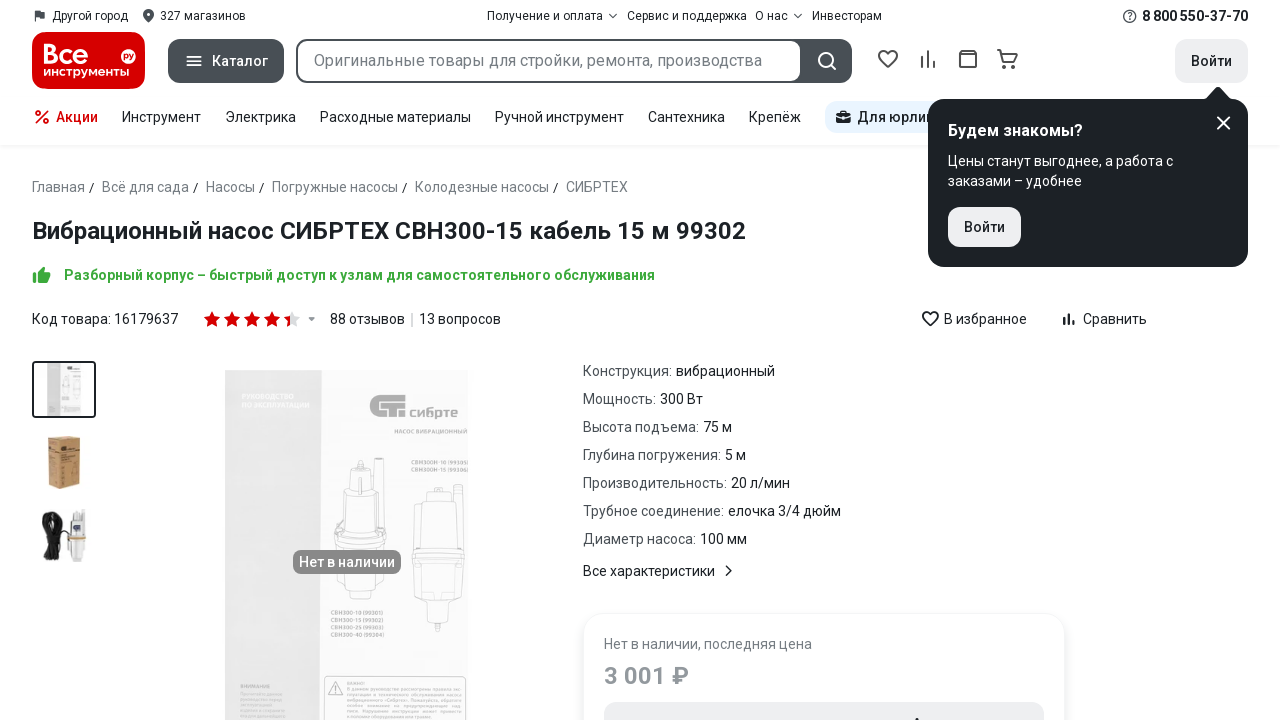

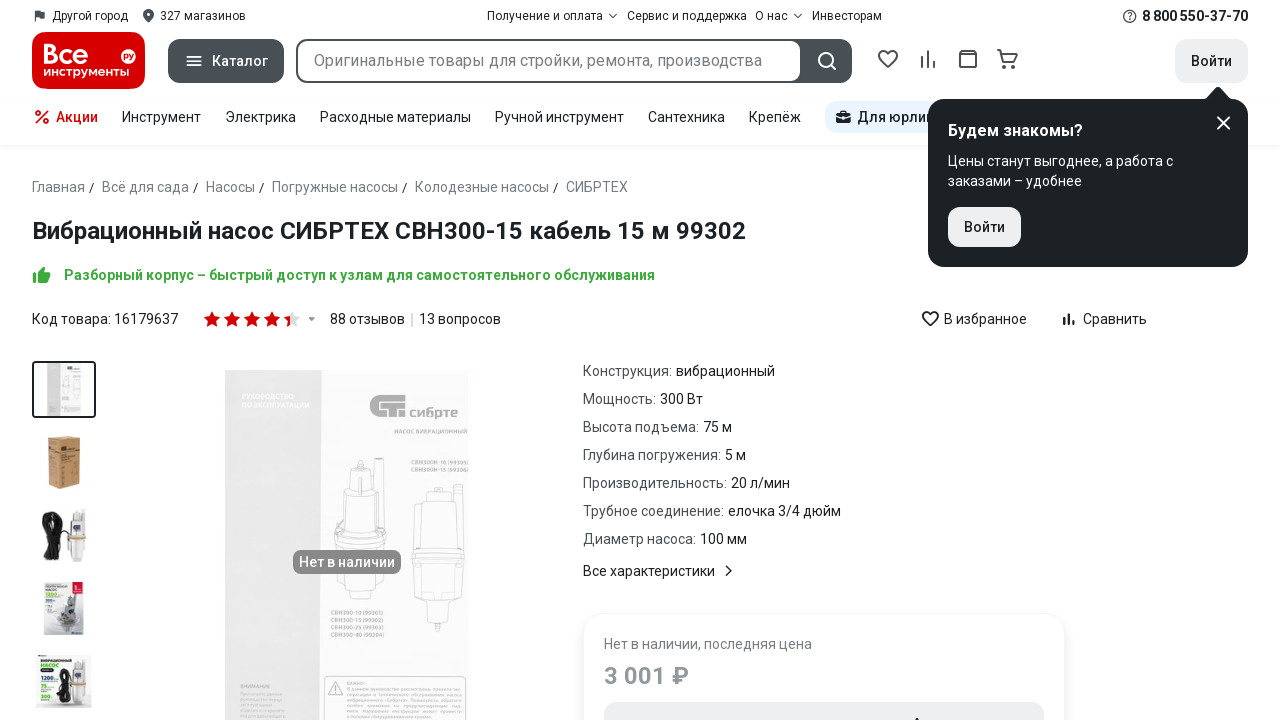